Tests fluent wait functionality by clicking a resend button and waiting for the number of messages to increase

Starting URL: https://eviltester.github.io/supportclasses/

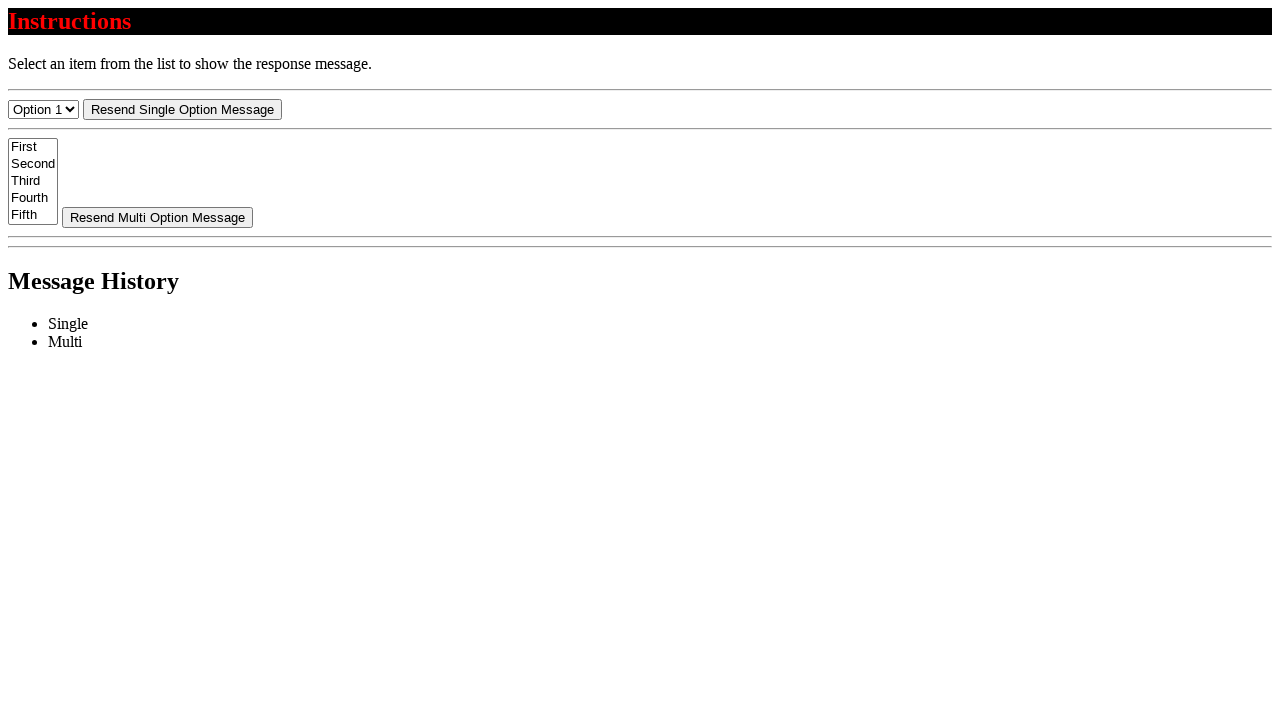

Located the single-list element
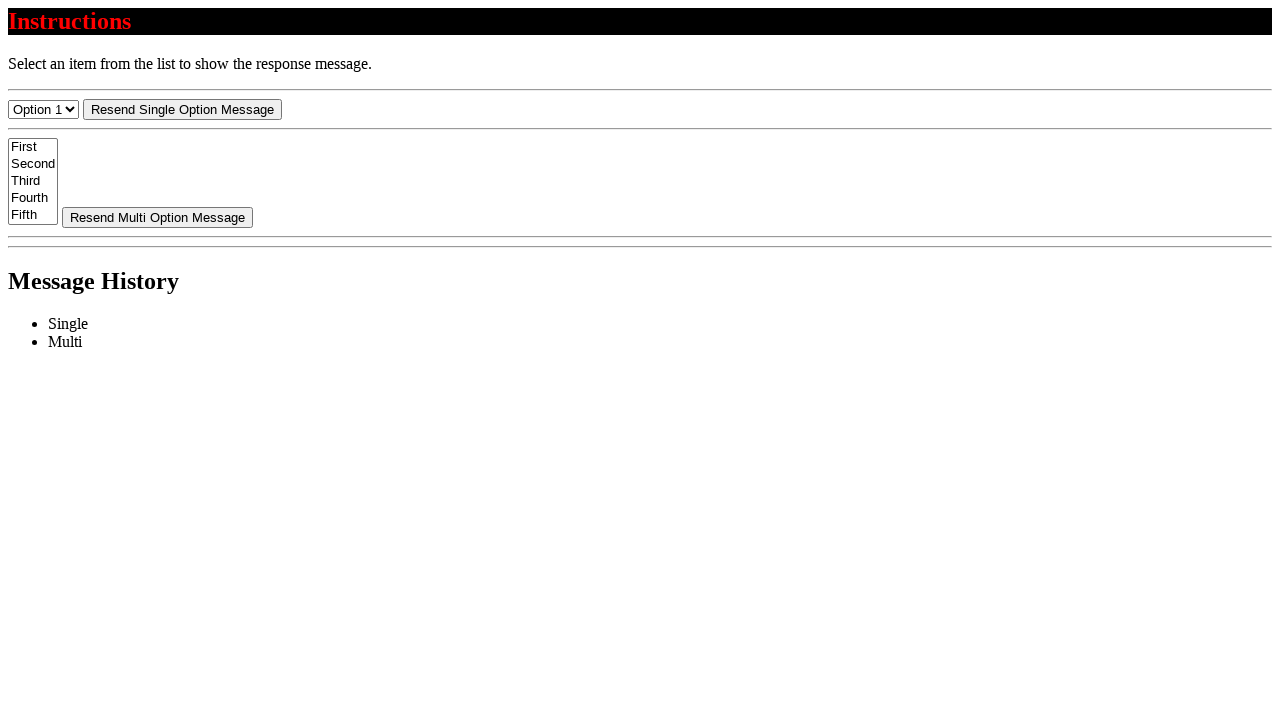

Retrieved initial message count: 0
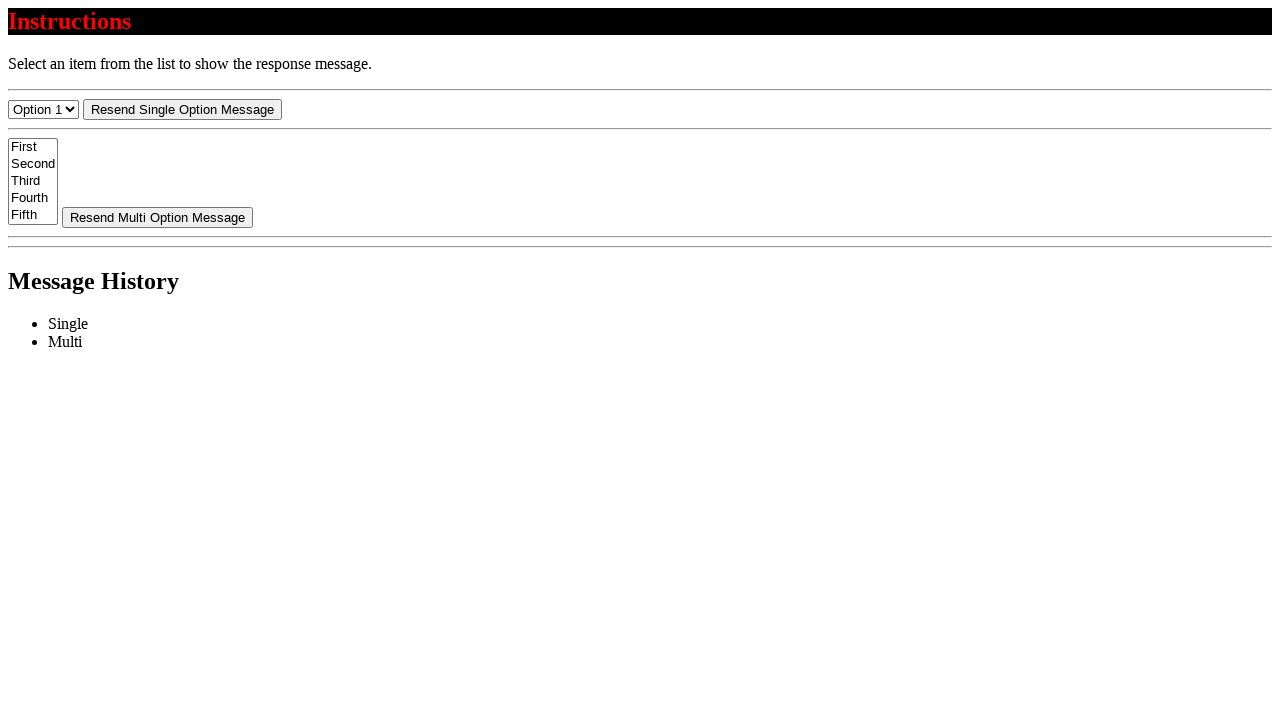

Clicked the resend button at (182, 109) on #resend-select
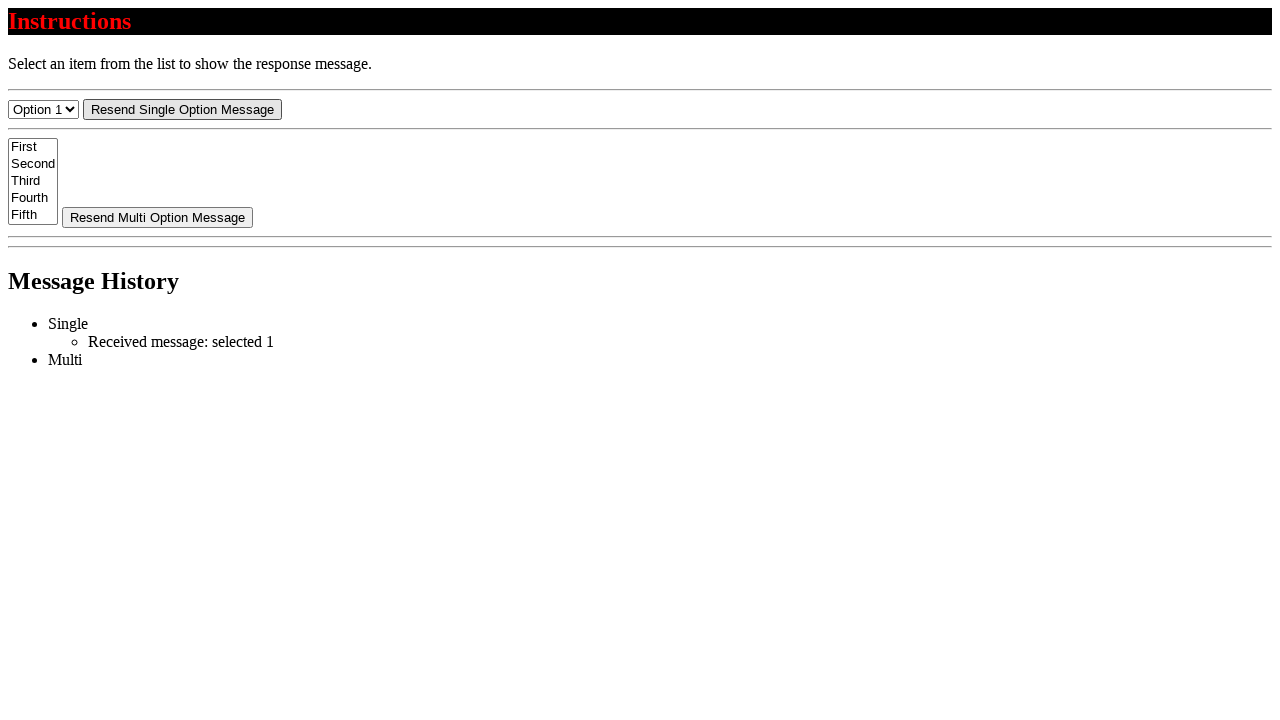

Waited for message count to exceed initial count of 0
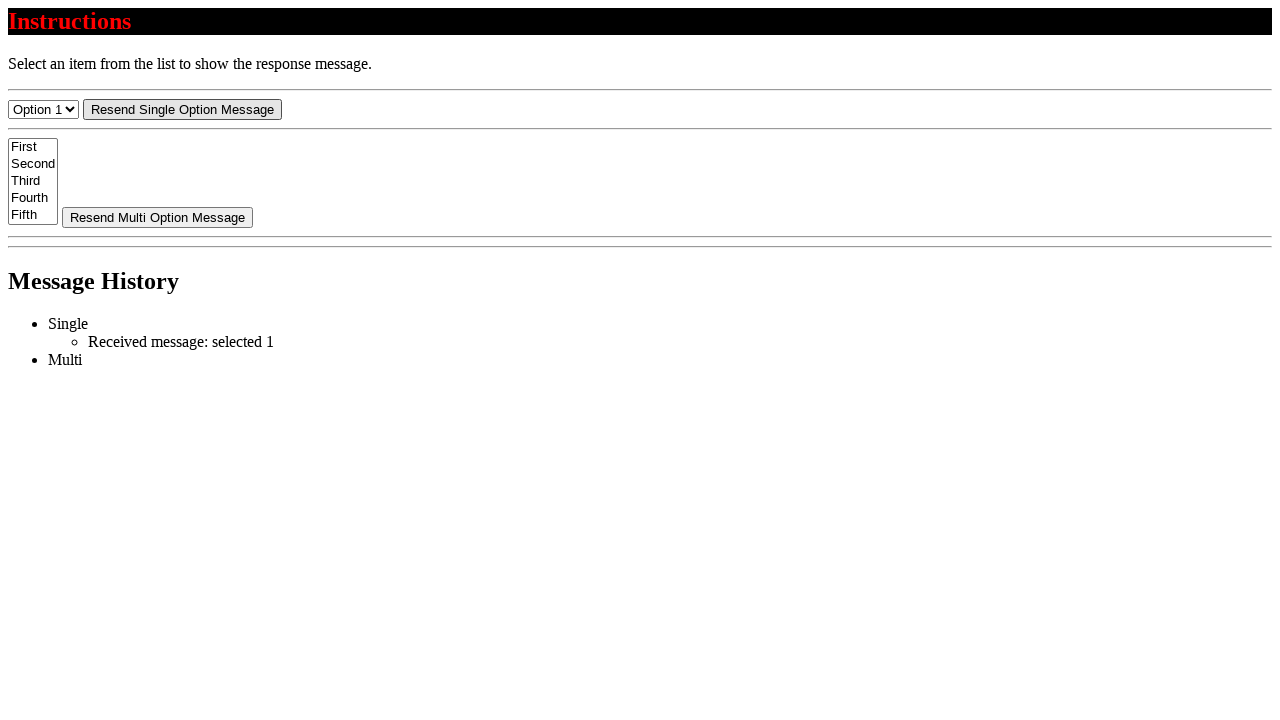

Located the first message element
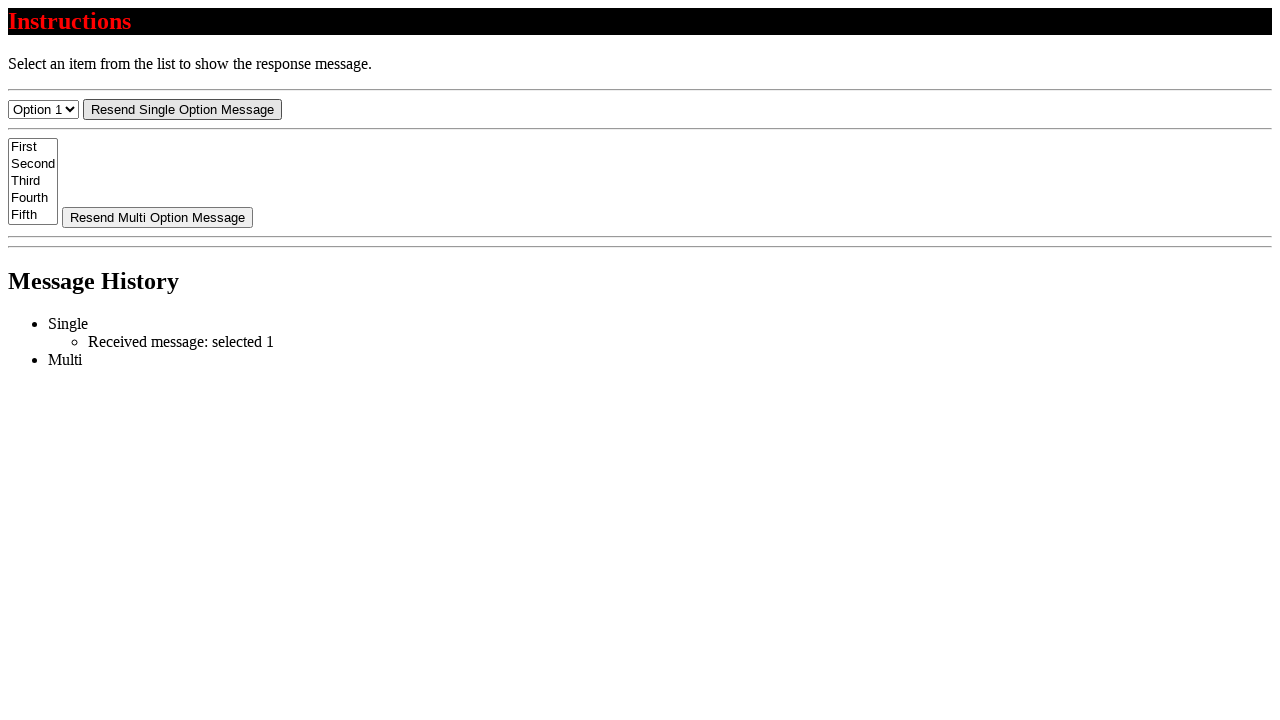

Verified message text starts with 'Received message:'
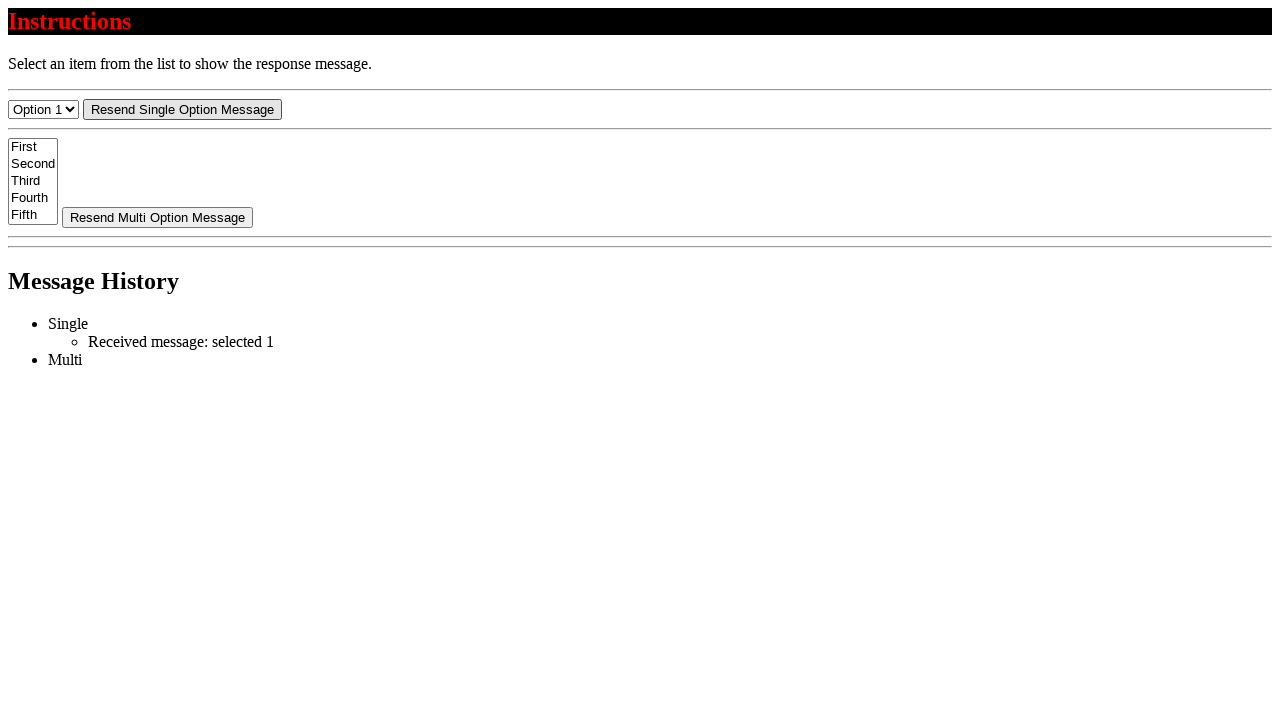

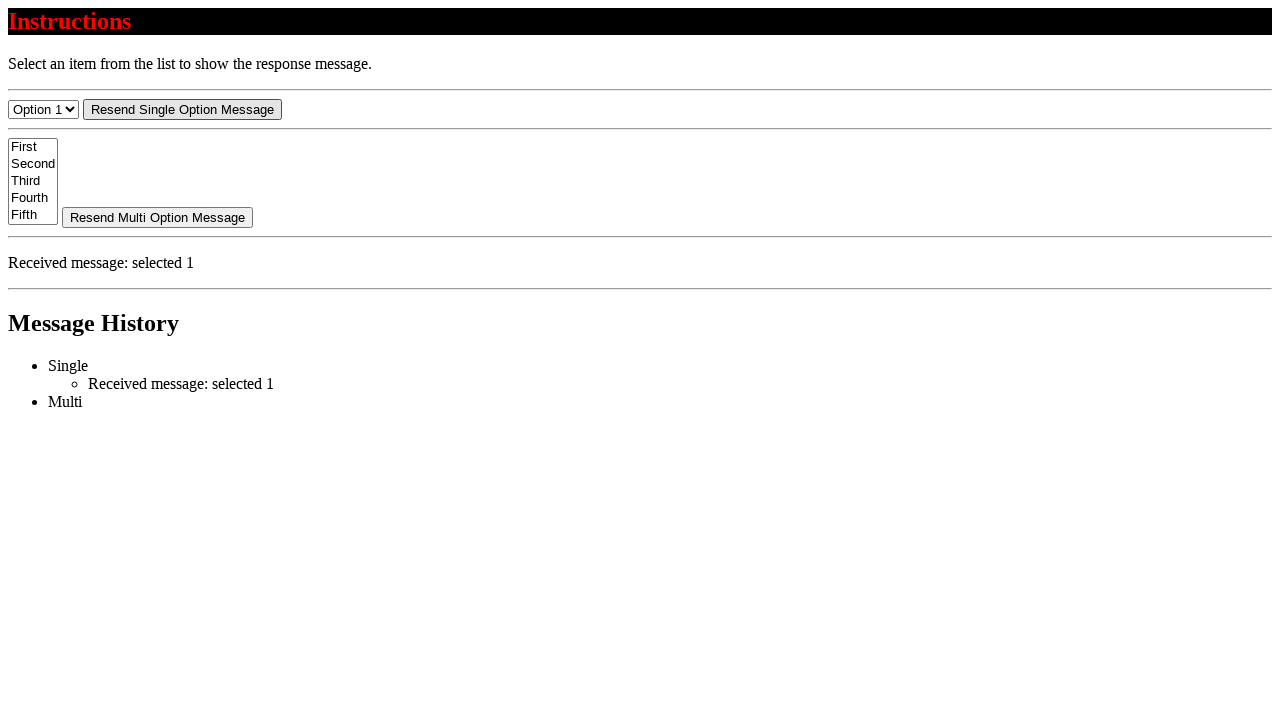